Tests selecting an option from a CSS-styled dropdown by clicking the dropdown button and then selecting an option

Starting URL: https://popageorgianvictor.github.io/PUBLISHED-WEBPAGES/dropdown

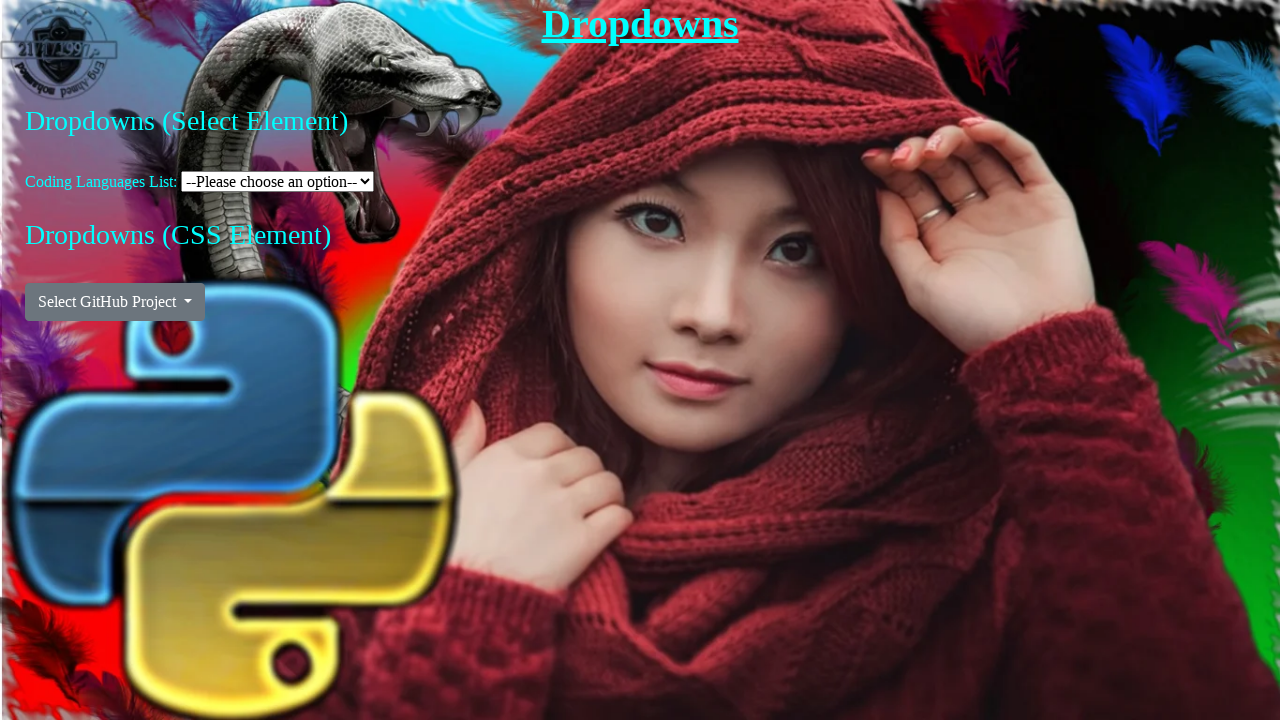

Clicked dropdown button to open menu at (115, 302) on #dropdownMenuButton
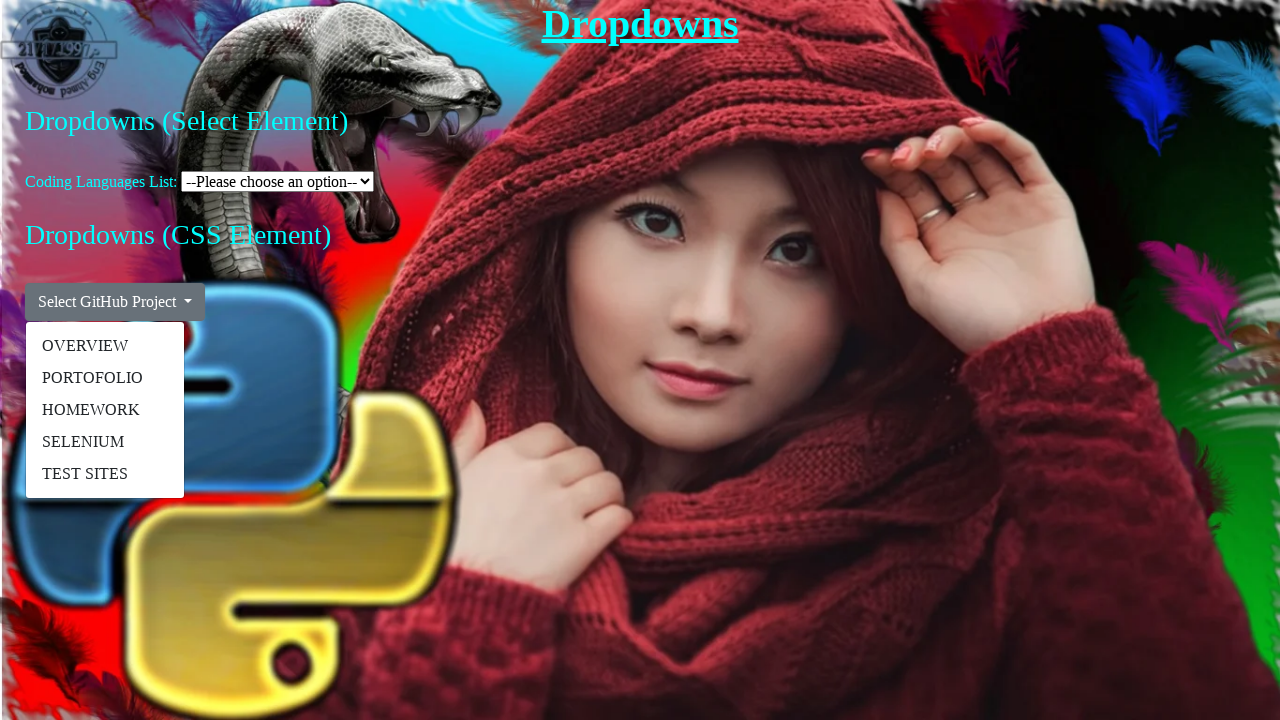

Selected the fourth option from dropdown menu at (105, 442) on xpath=//*[@id="dropdowns"]/div[2]/div/ul/li[4]/a
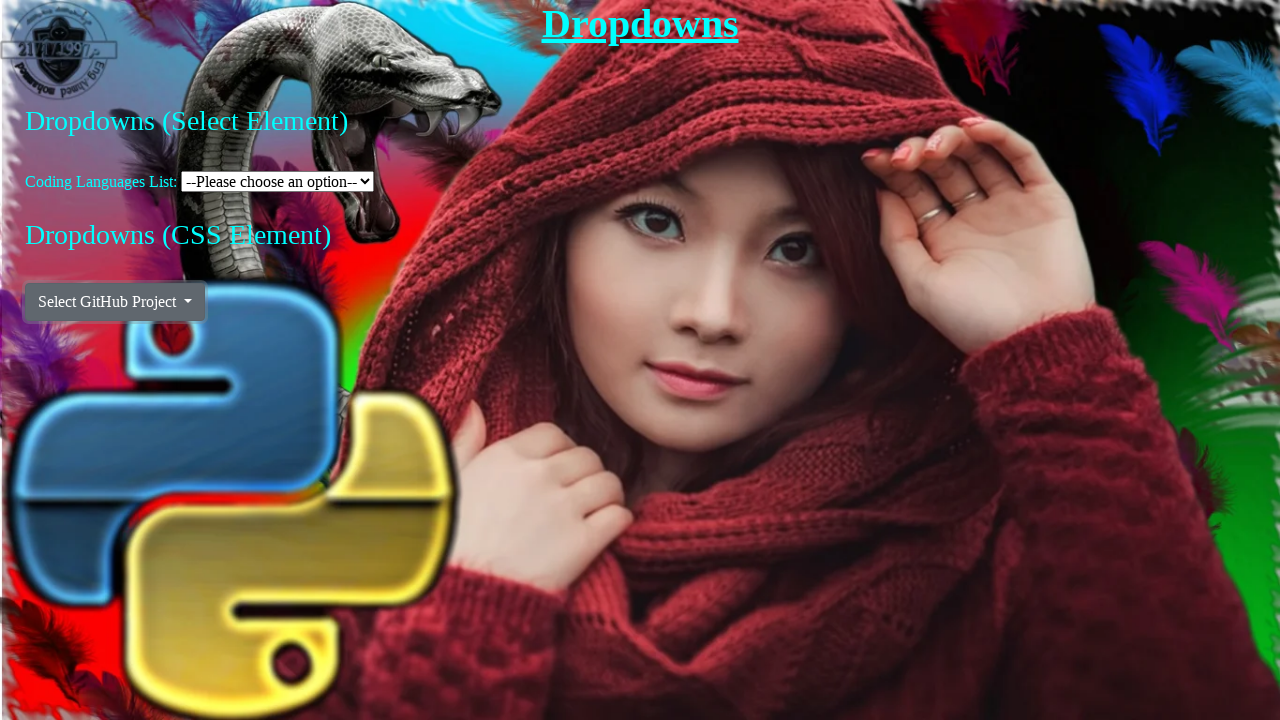

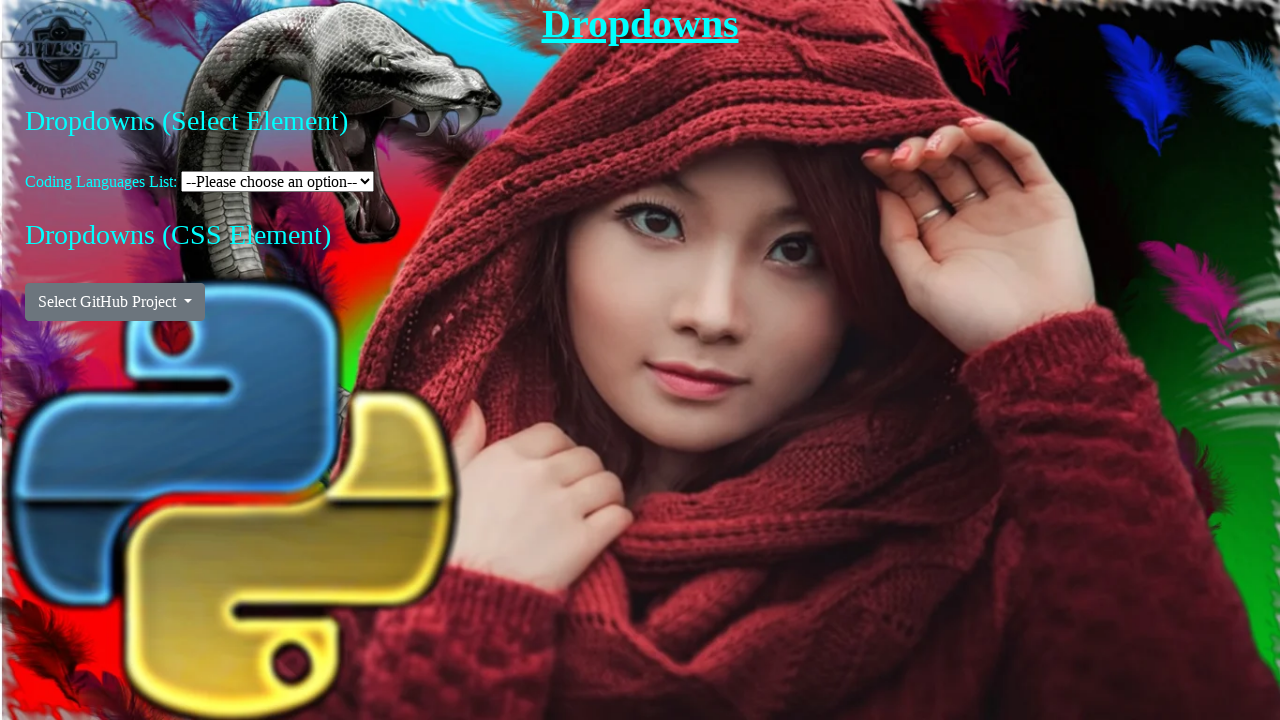